Tests input field interaction using label-based locator with keyboard actions including typing, selecting all, and deleting

Starting URL: https://www.qa-practice.com/elements/input/simple

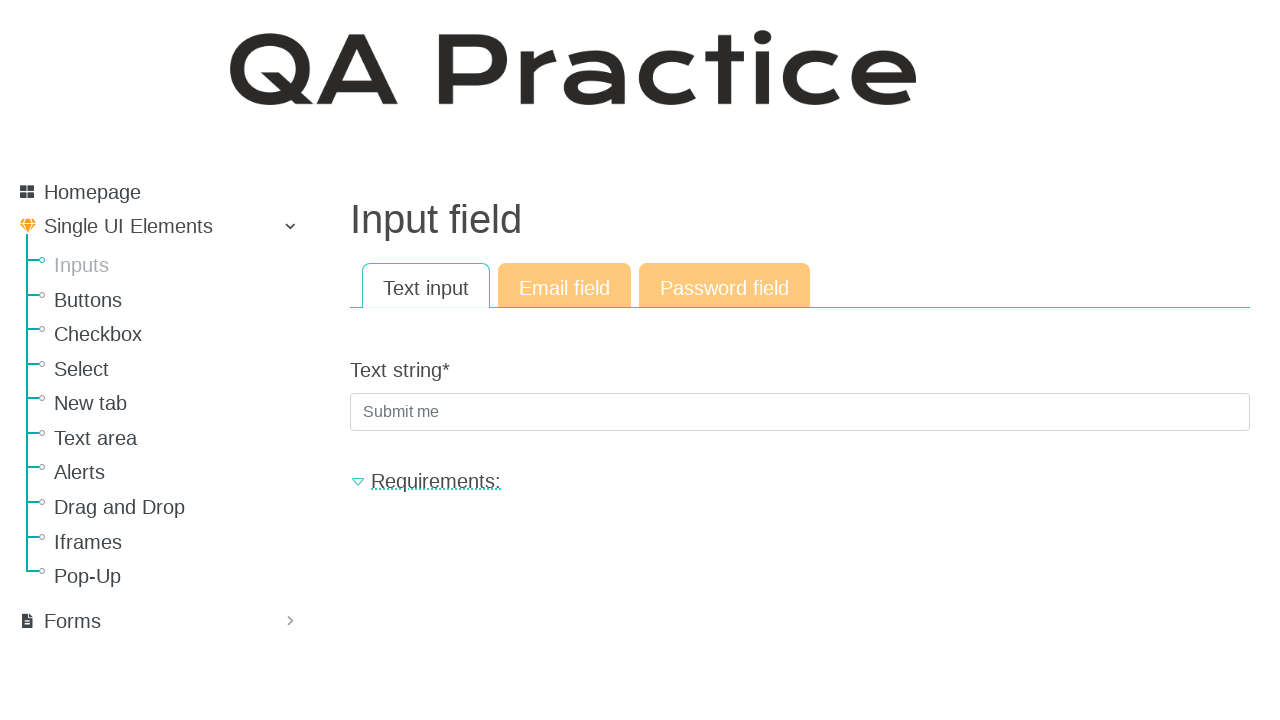

Navigated to input field test page
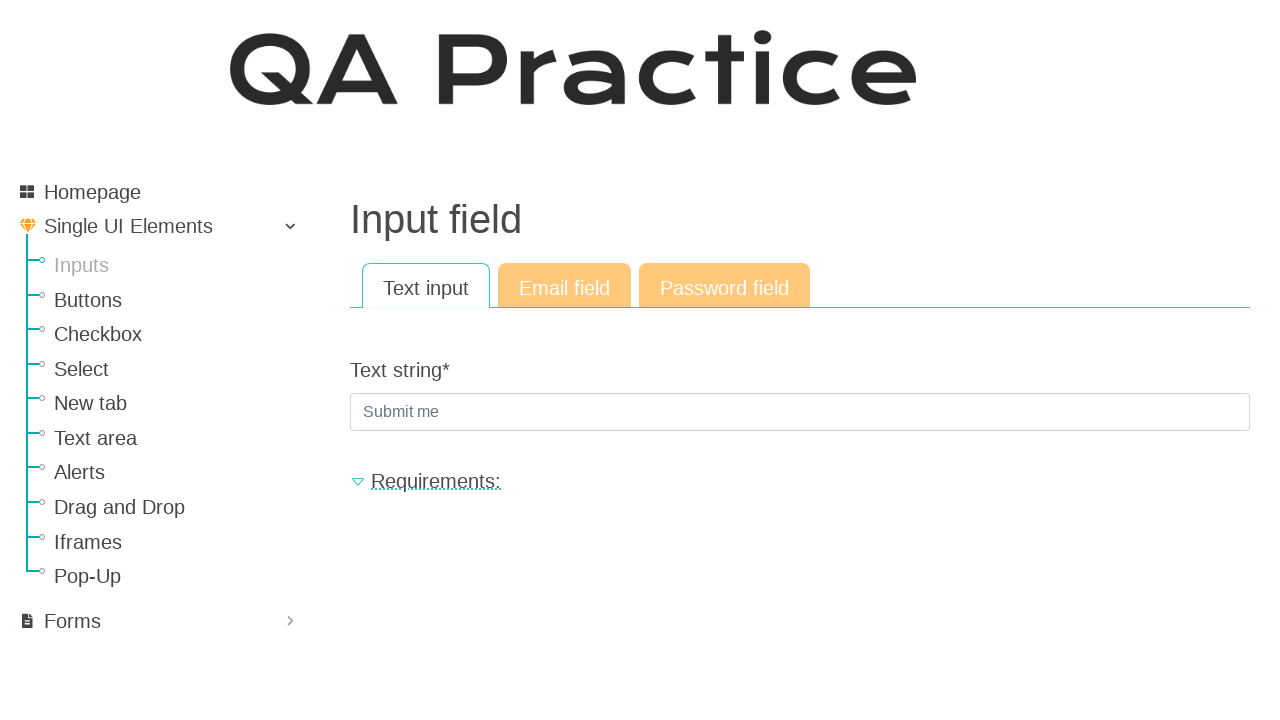

Located input field by label 'Text string'
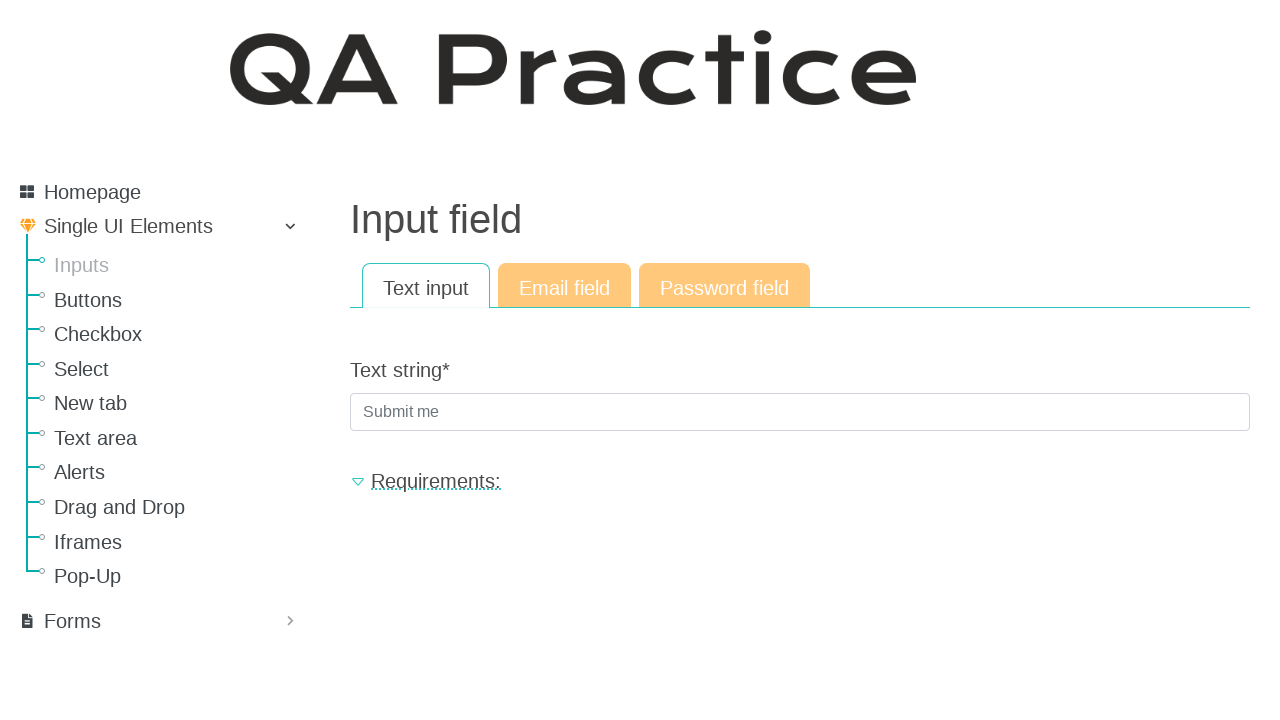

Typed 'ksjdfhksjdfh' character by character into the input field
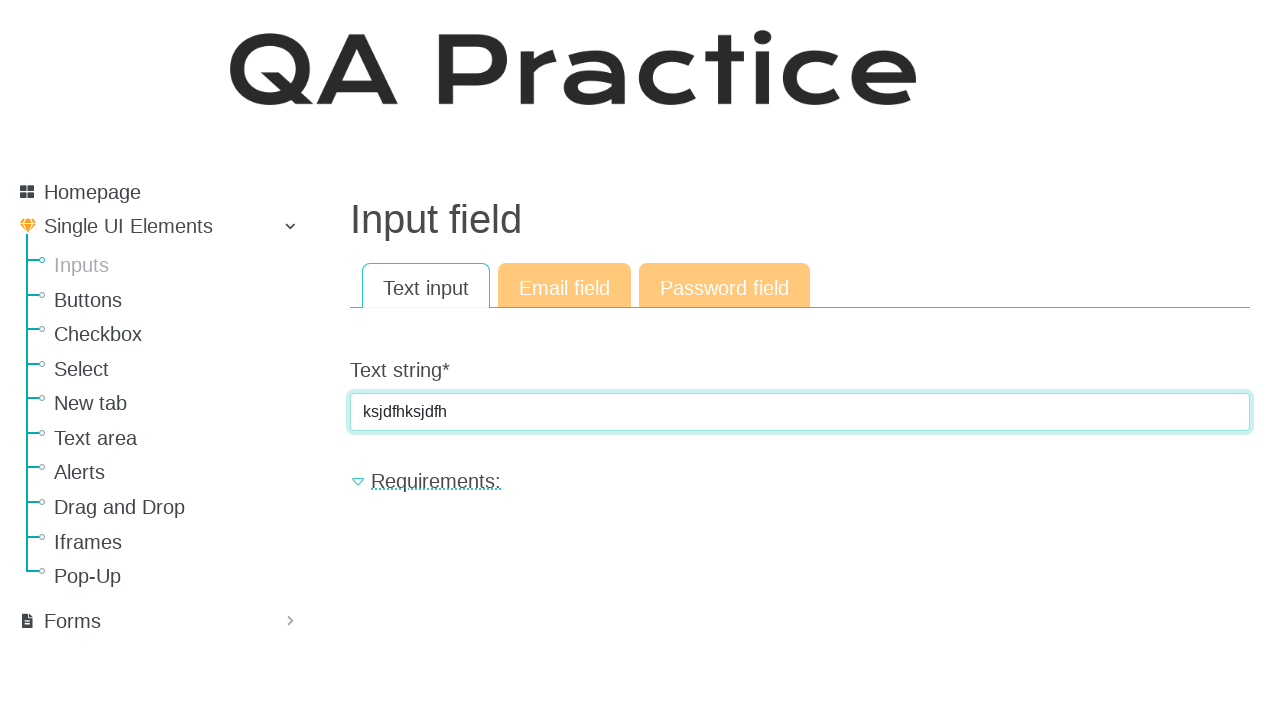

Selected all text in the input field using Ctrl+A on internal:label="Text string"i
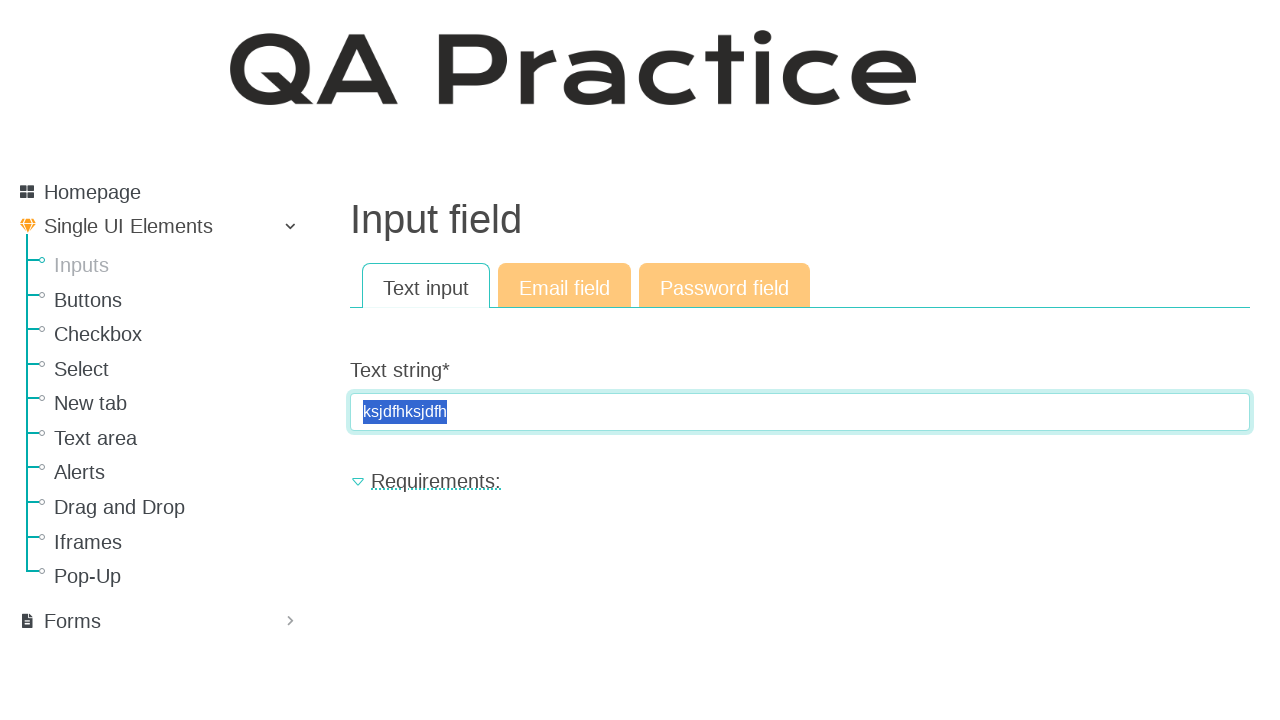

Deleted all selected text using Backspace on internal:label="Text string"i
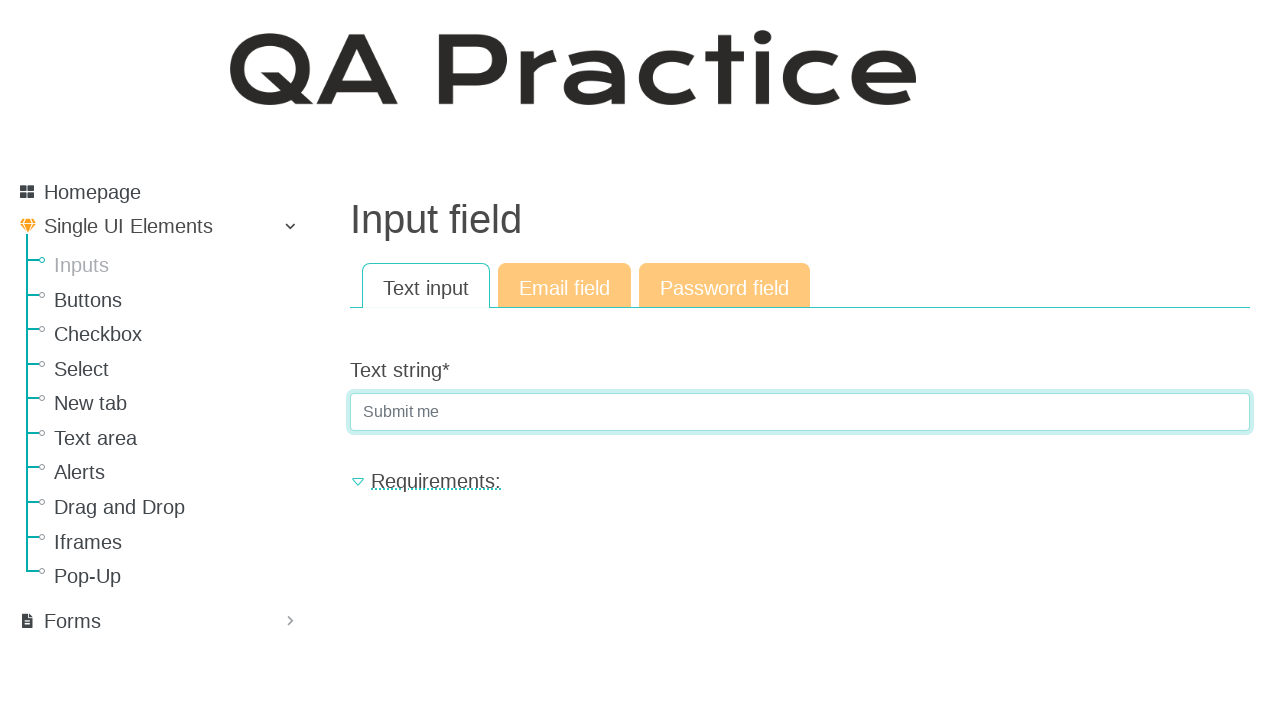

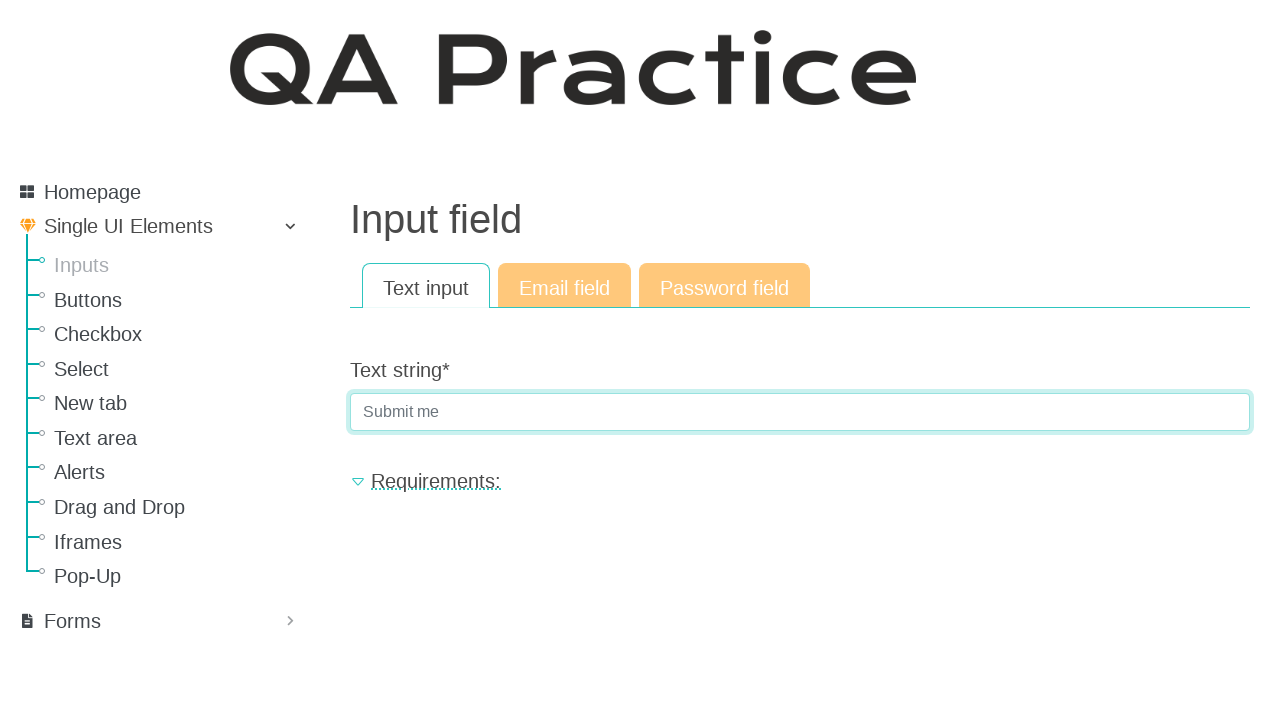